Tests multiple window handling by clicking a link that opens a new window, then switching between windows and verifying the correct window is active by checking titles and URLs.

Starting URL: https://the-internet.herokuapp.com/windows

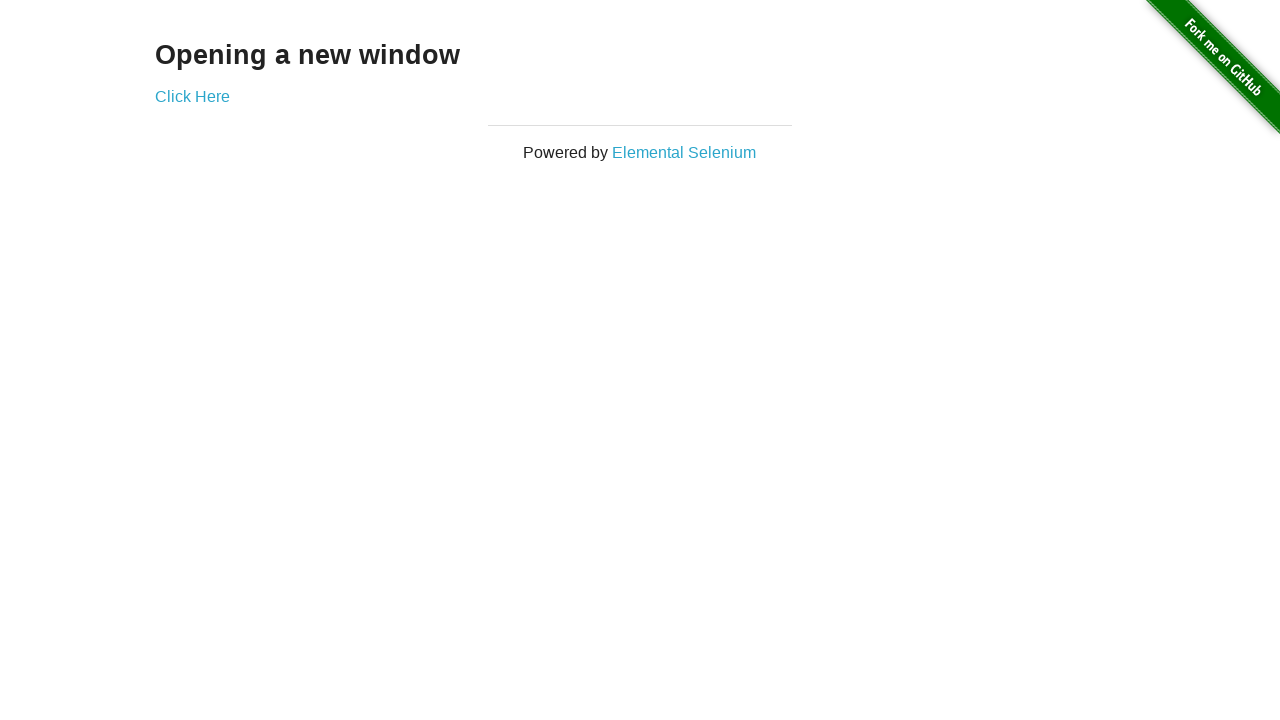

Clicked 'Click Here' link to open new window at (192, 96) on .example a
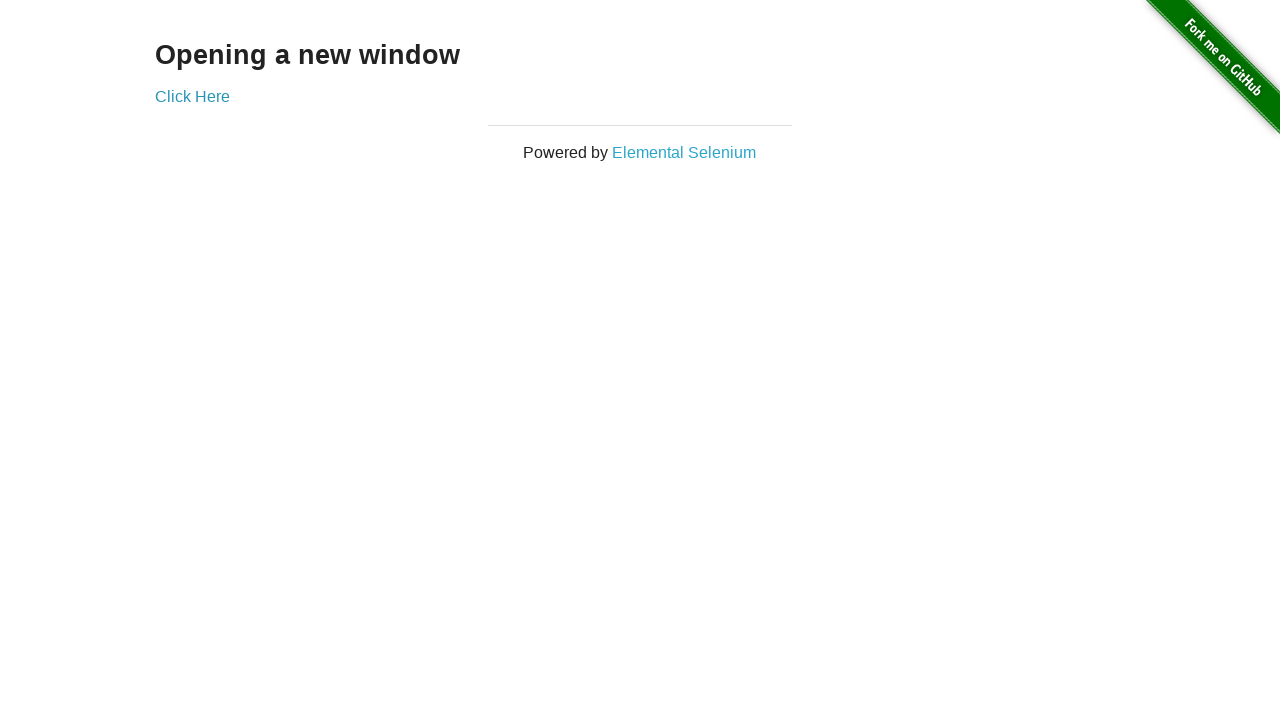

Captured new window/page object
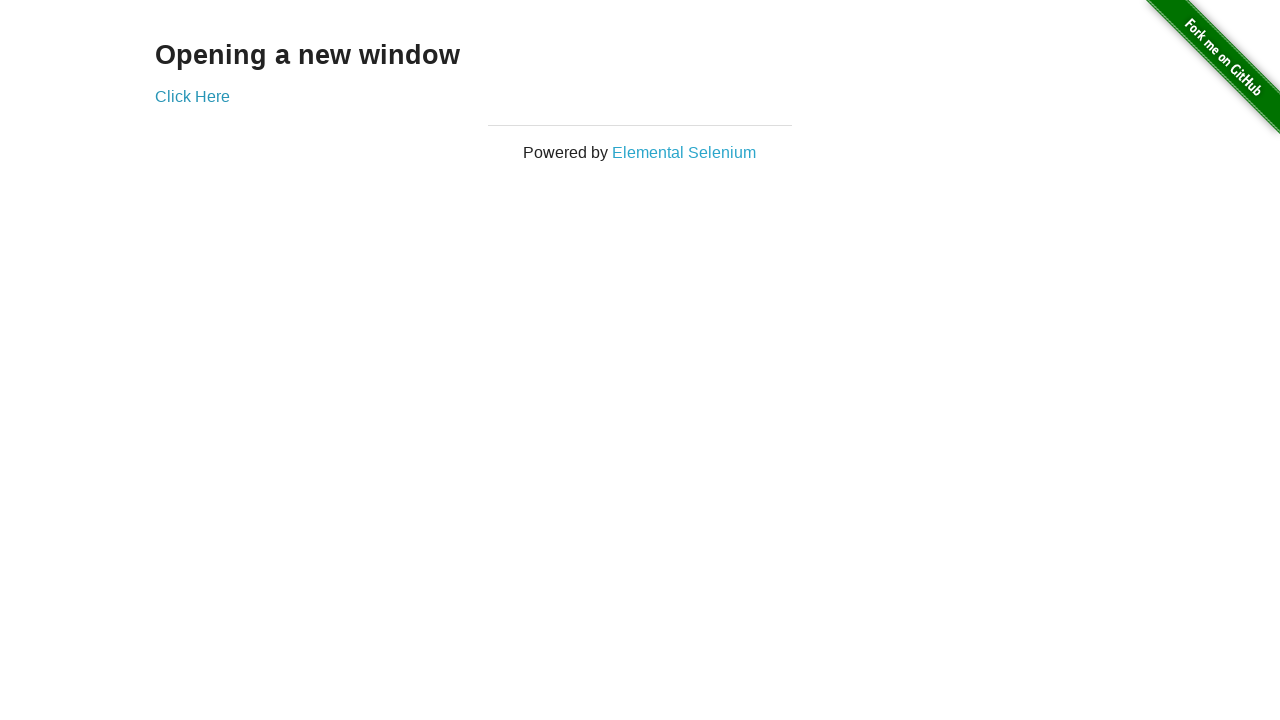

New window finished loading
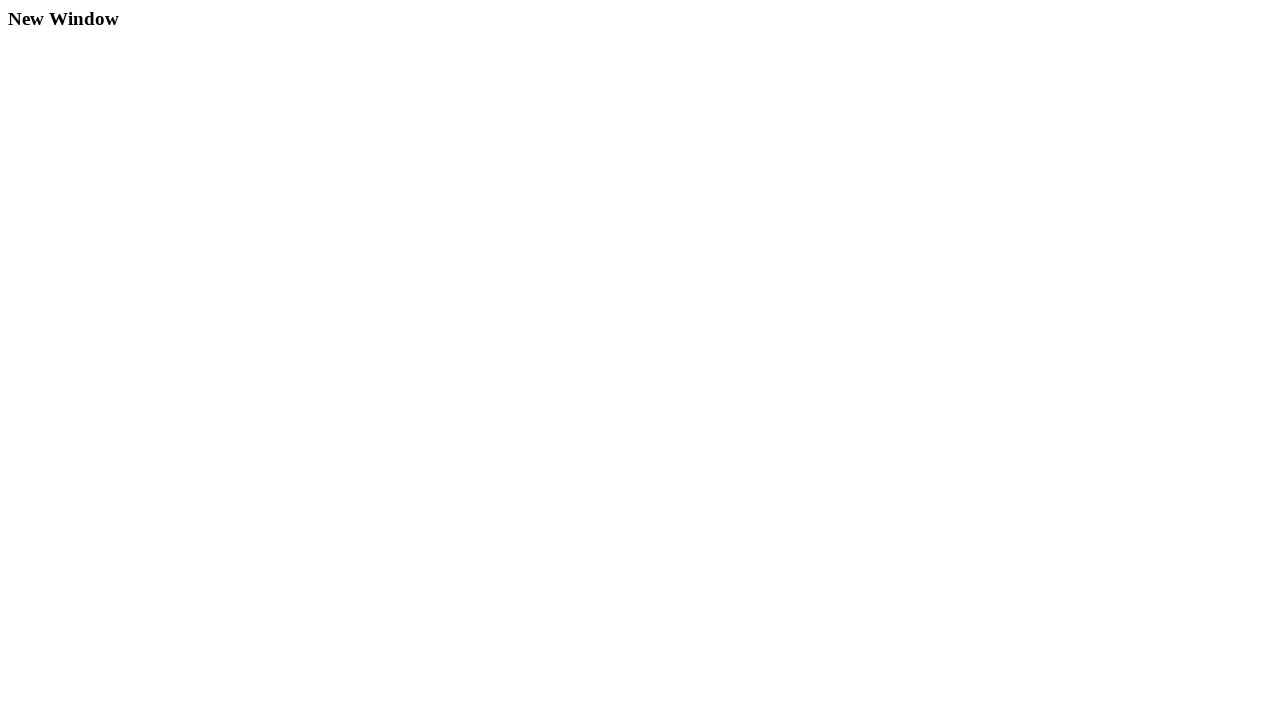

Verified original page URL is https://the-internet.herokuapp.com/windows
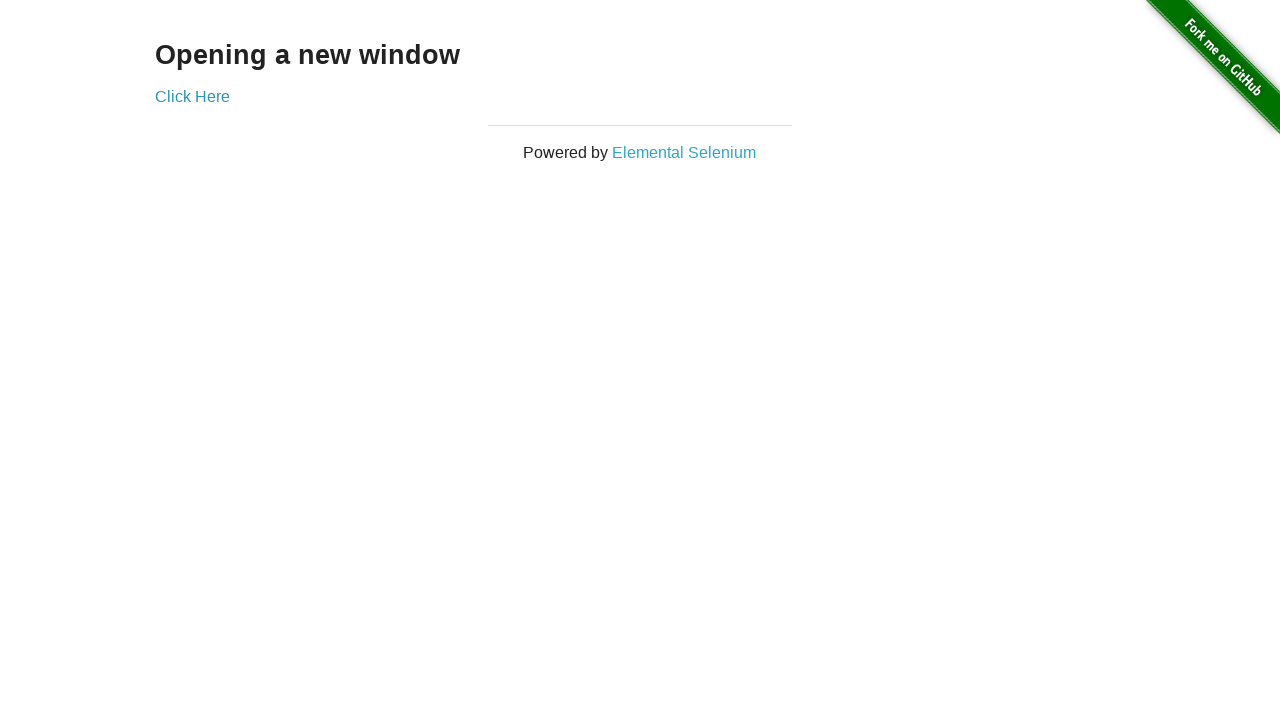

Verified original page title is 'The Internet'
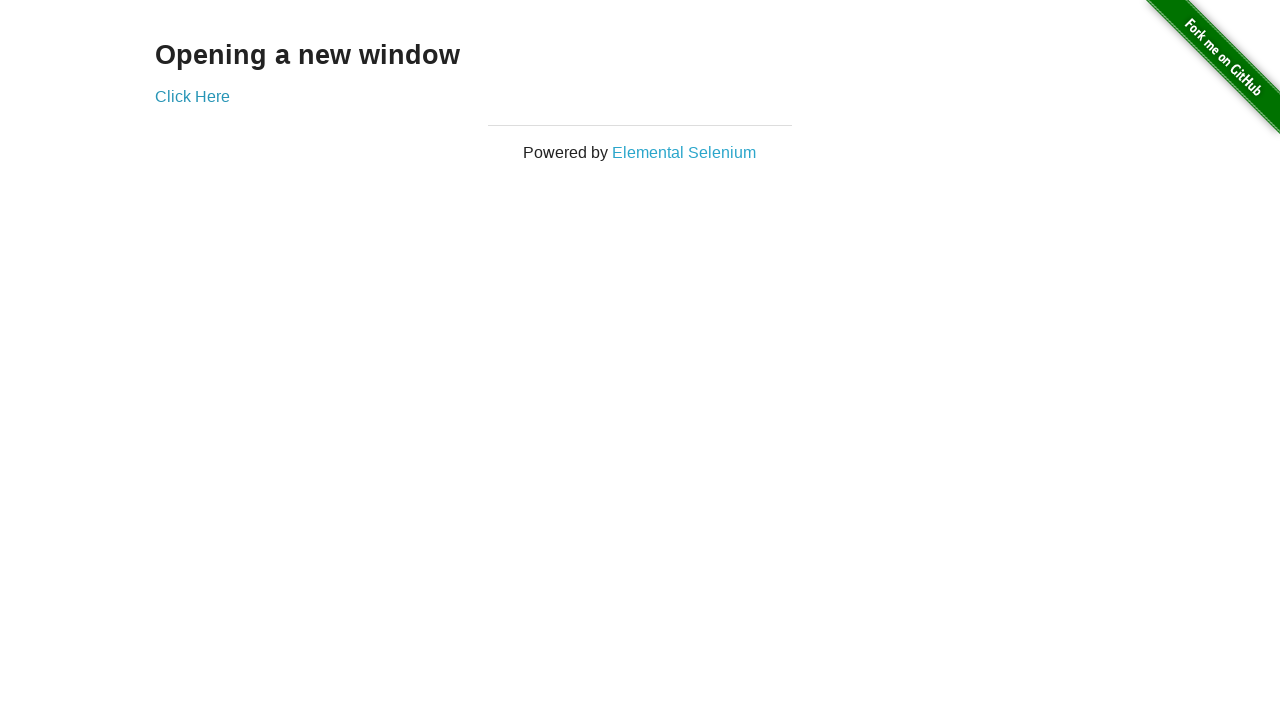

Verified new window URL is https://the-internet.herokuapp.com/windows/new
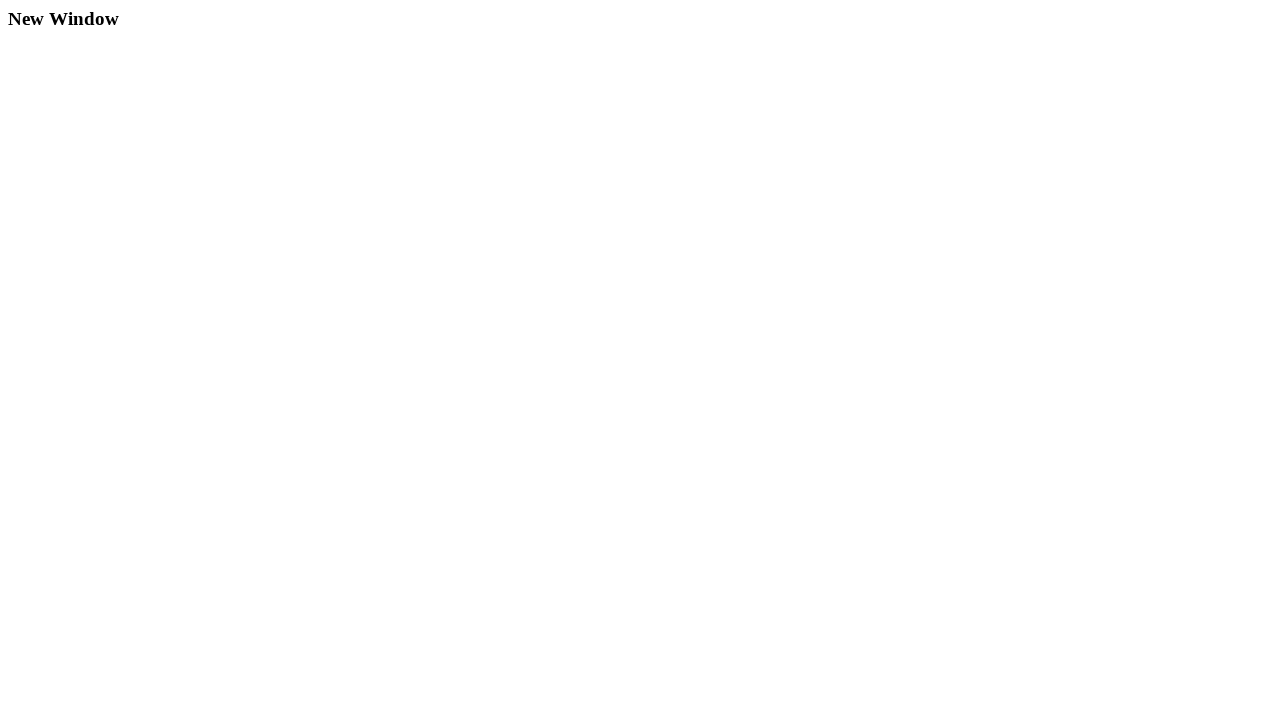

Verified new window title is 'New Window'
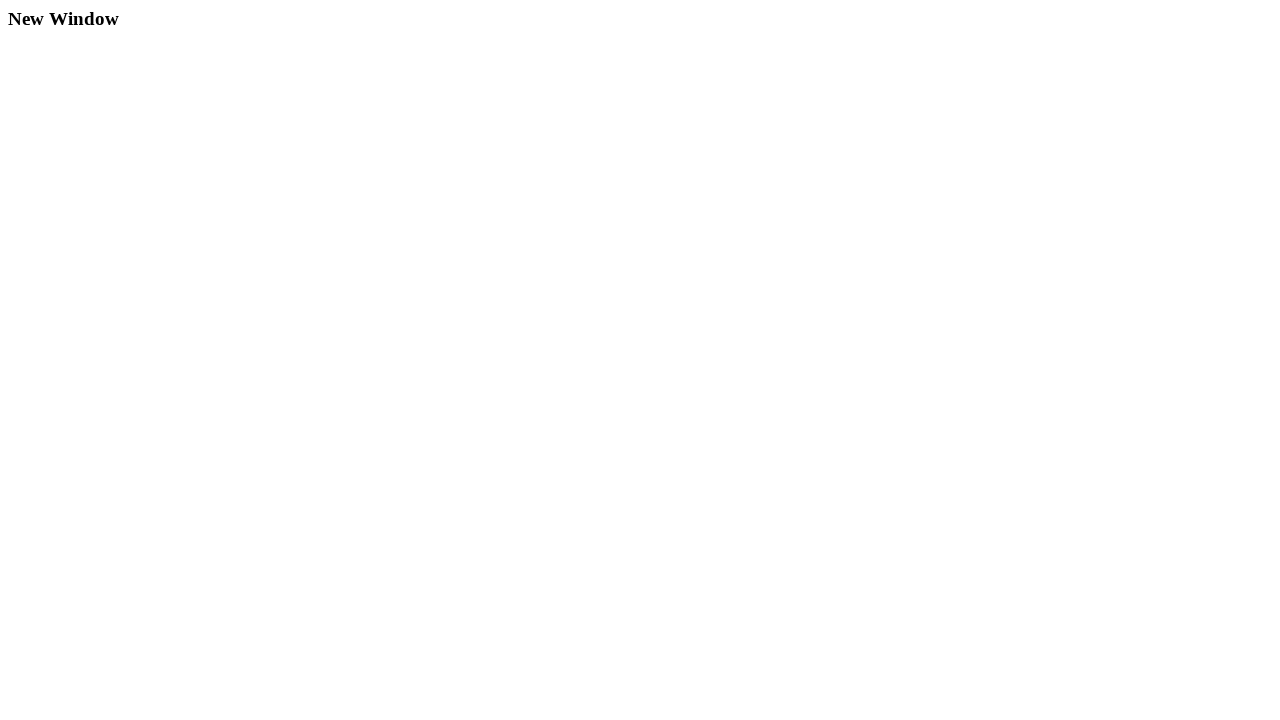

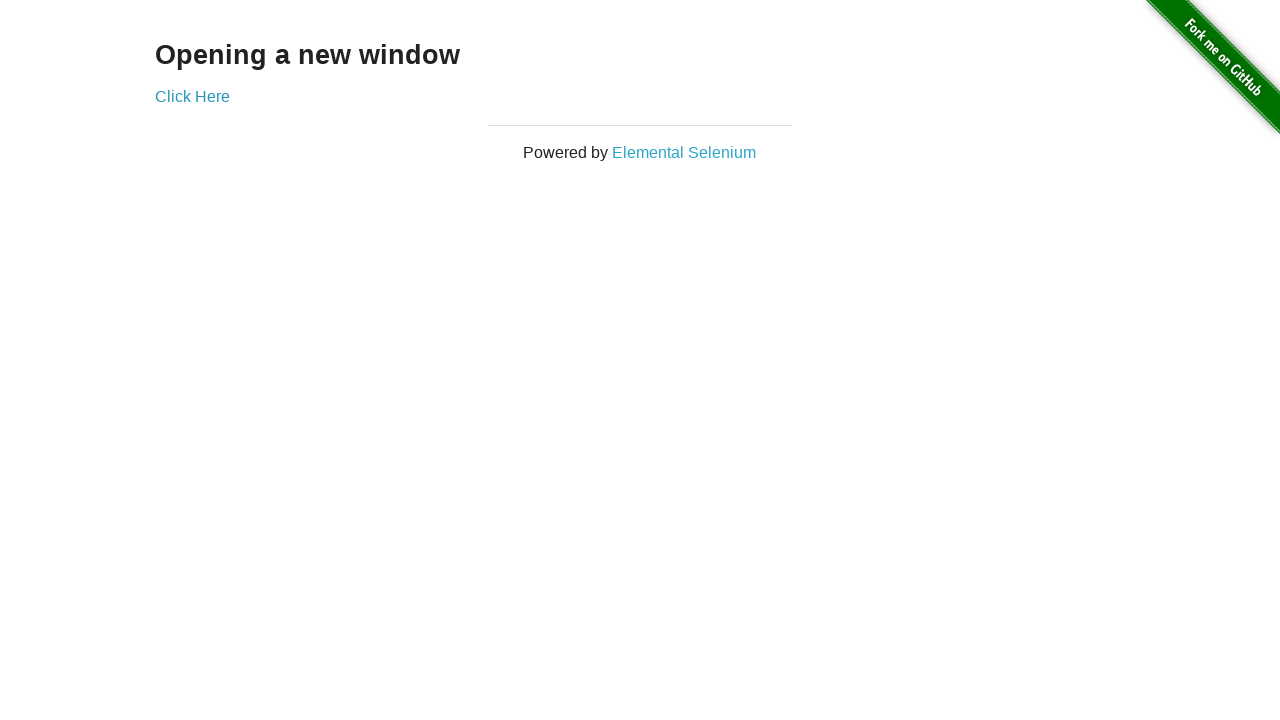